Tests pagination by navigating to catalog, clicking on page 3, and then selecting a product from that page

Starting URL: http://intershop5.skillbox.ru/

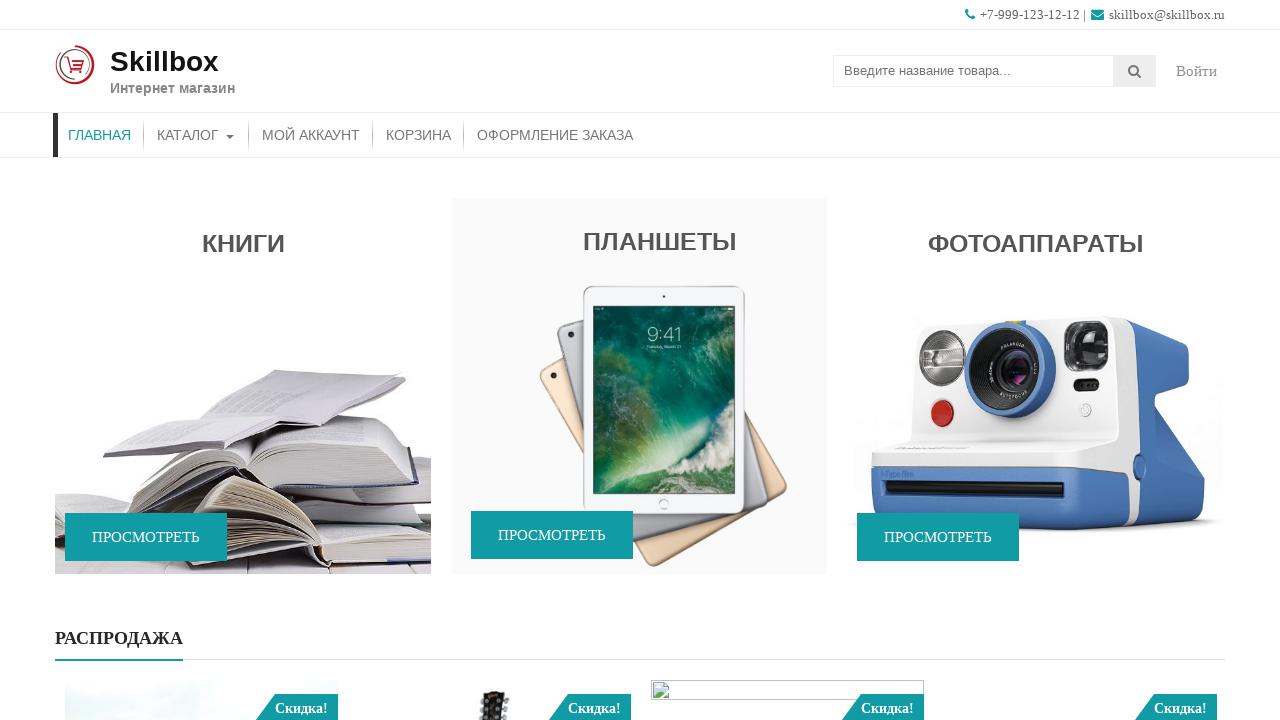

Clicked on catalog button to navigate to catalog page at (196, 135) on #menu-item-46
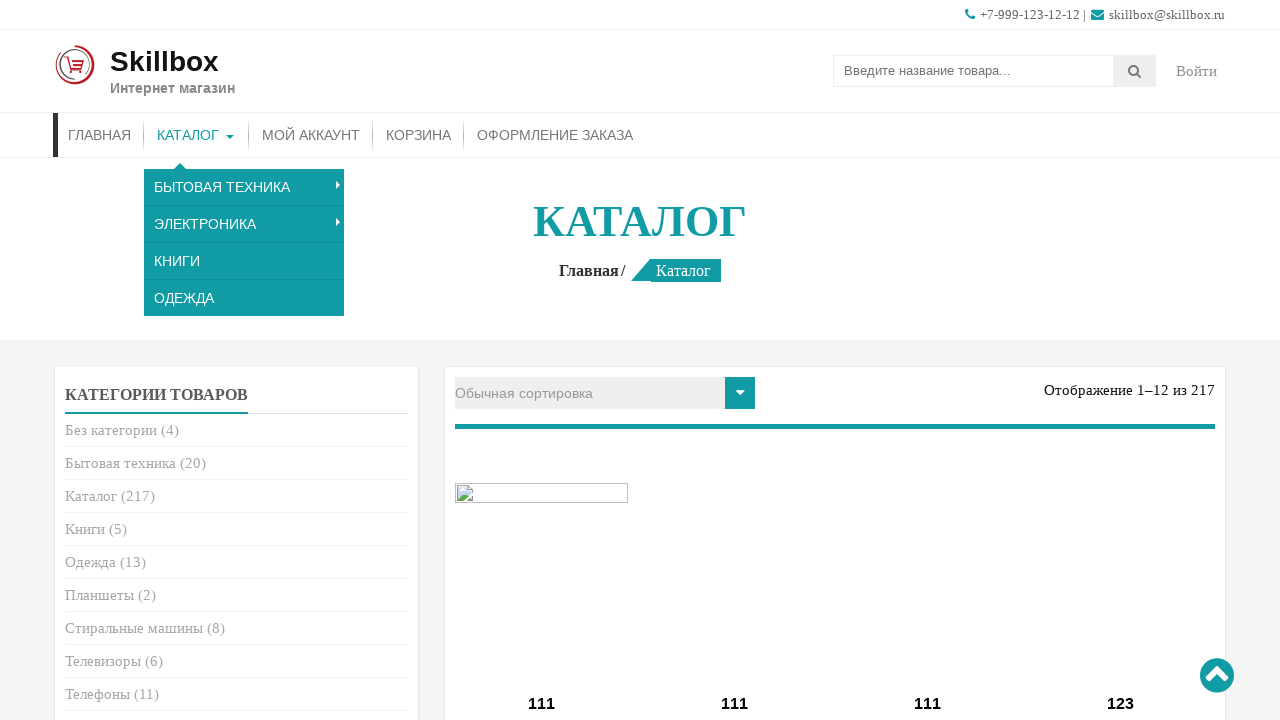

Clicked on page 3 in pagination to navigate to next page at (769, 360) on .page-numbers li:nth-of-type(3)
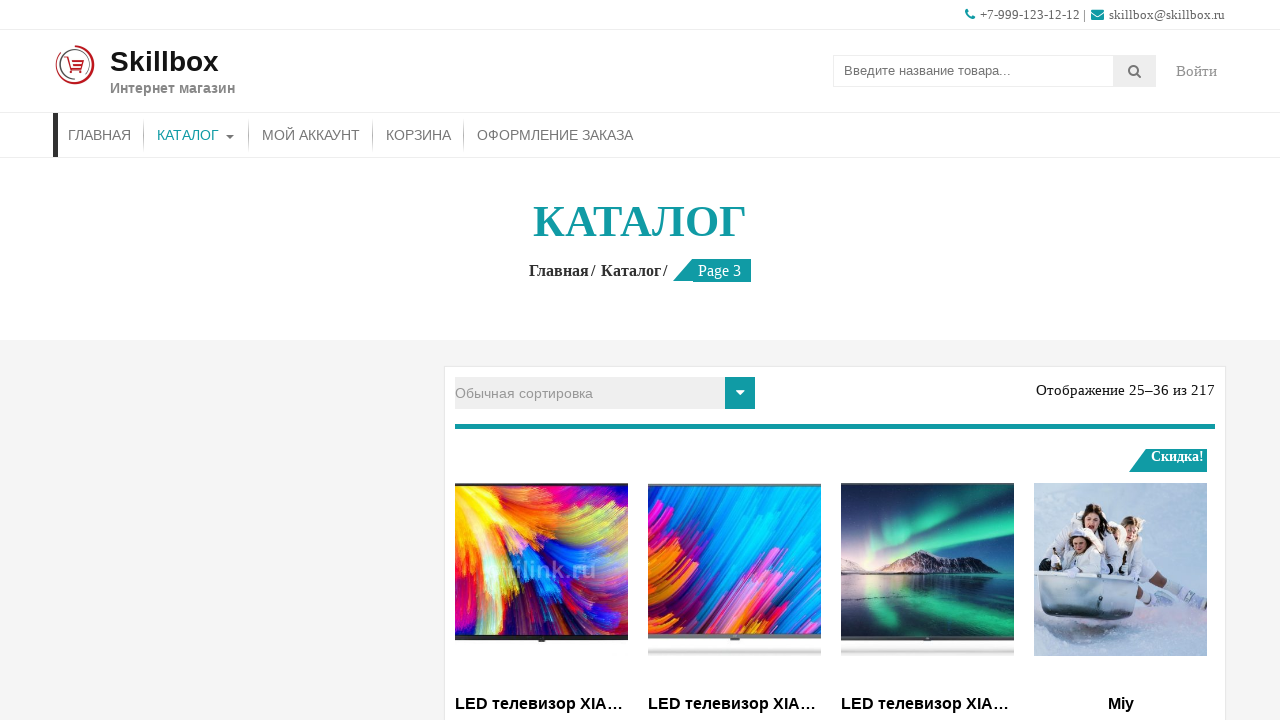

Clicked on third product from page 3 to open product details at (928, 704) on .columns-4 .type-product:nth-of-type(3) a.collection_title
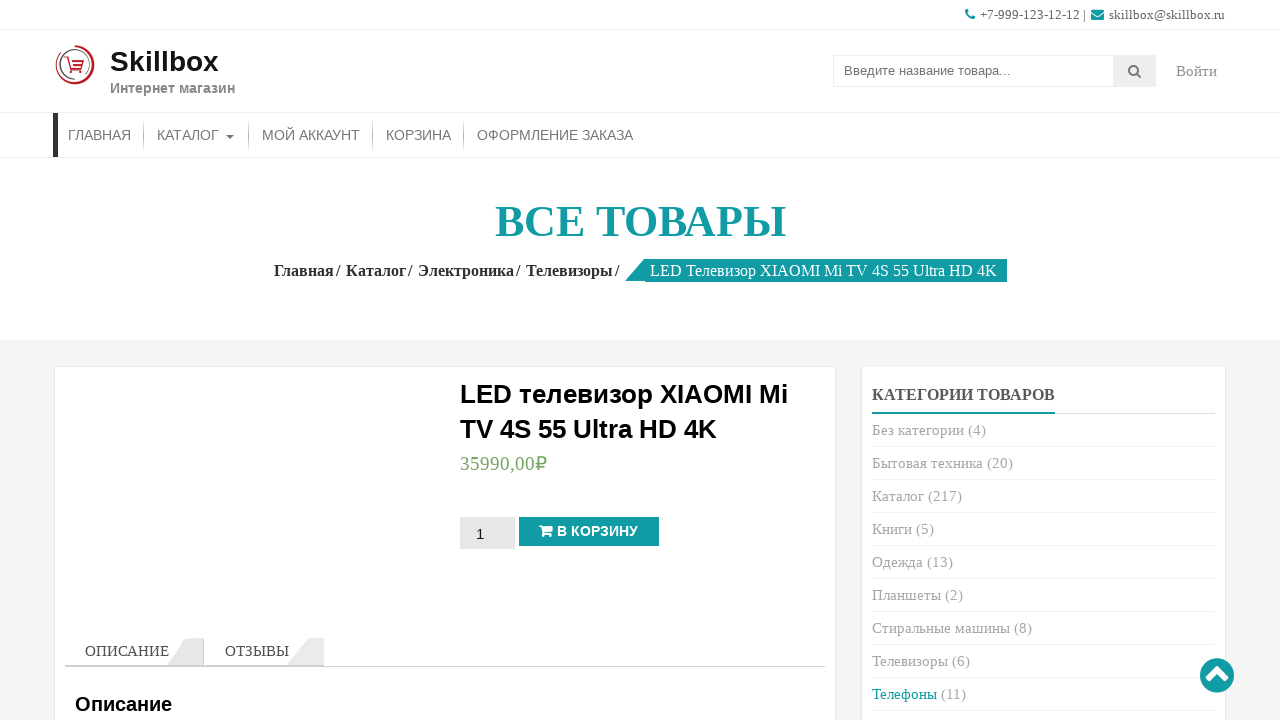

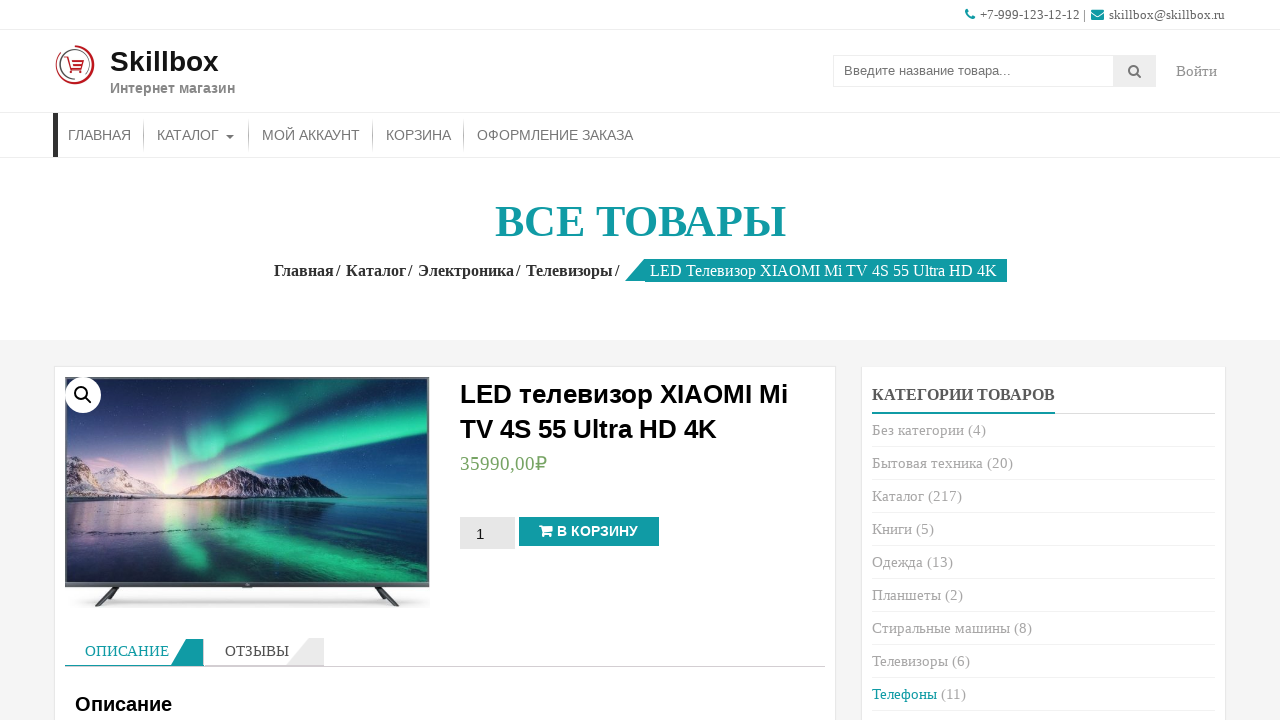